Tests login form validation when password field is left empty

Starting URL: https://www.saucedemo.com/

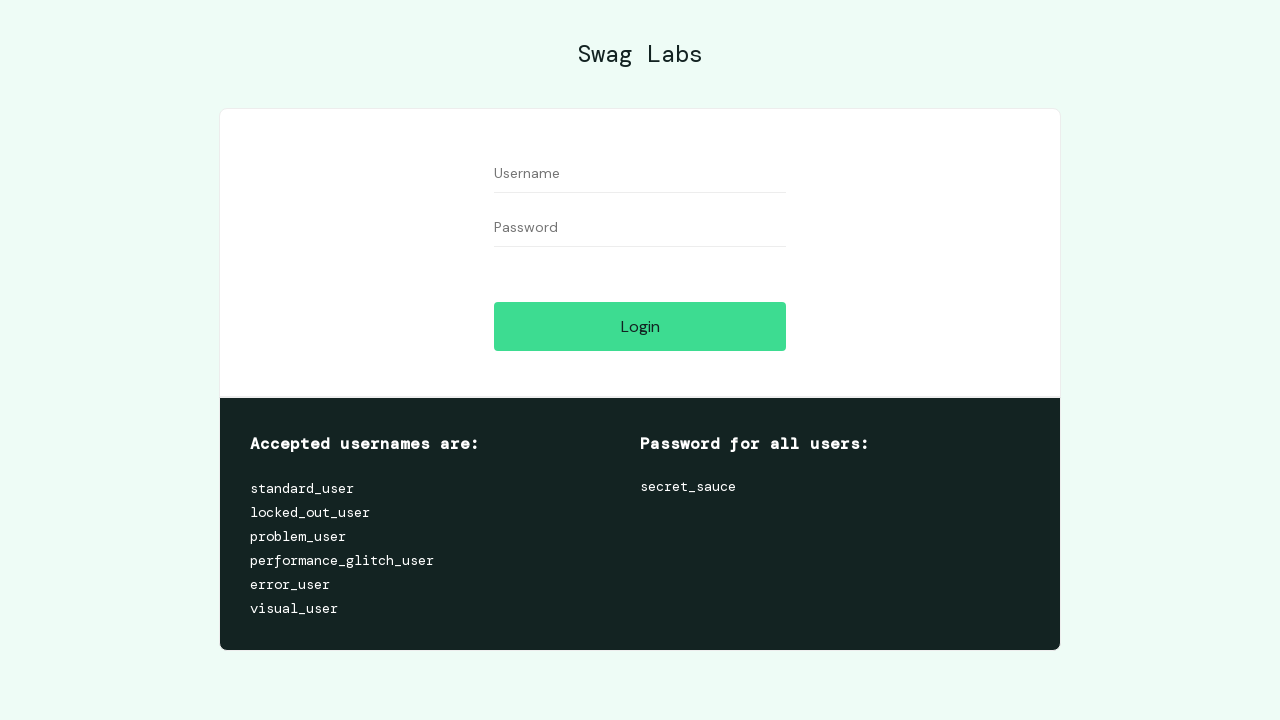

Filled username field with 'testuser123' on #user-name
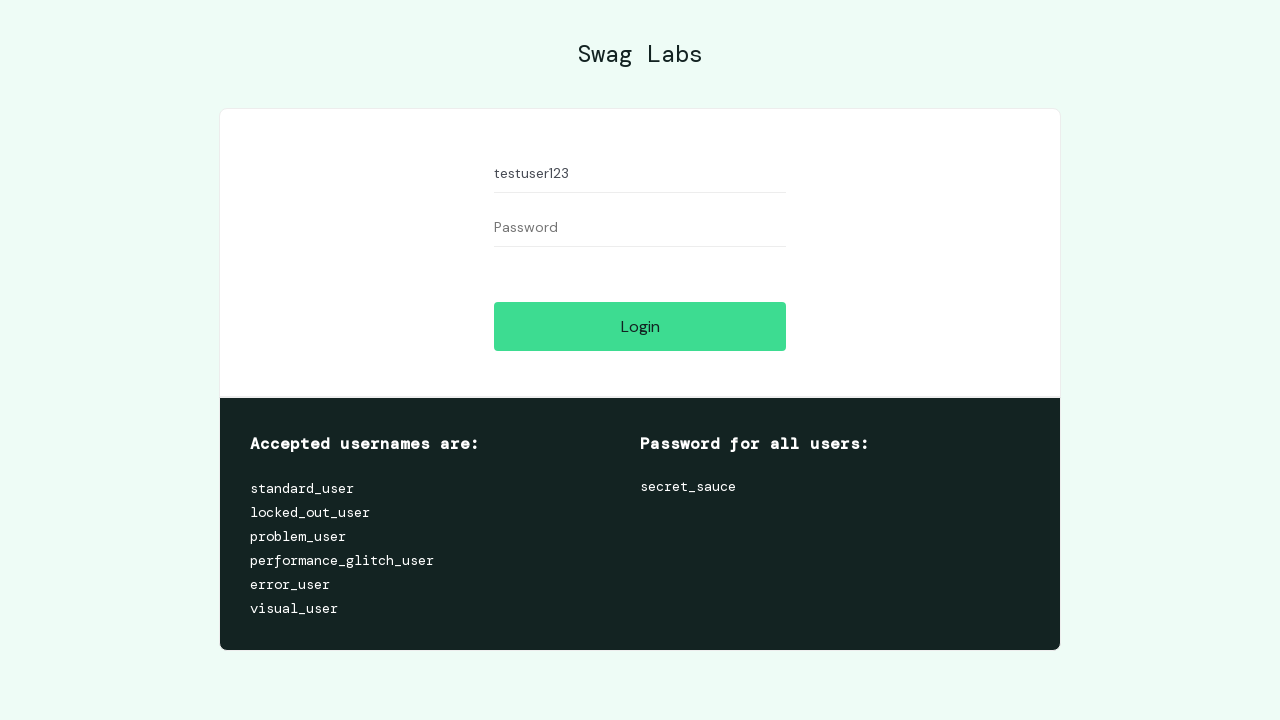

Left password field empty on #password
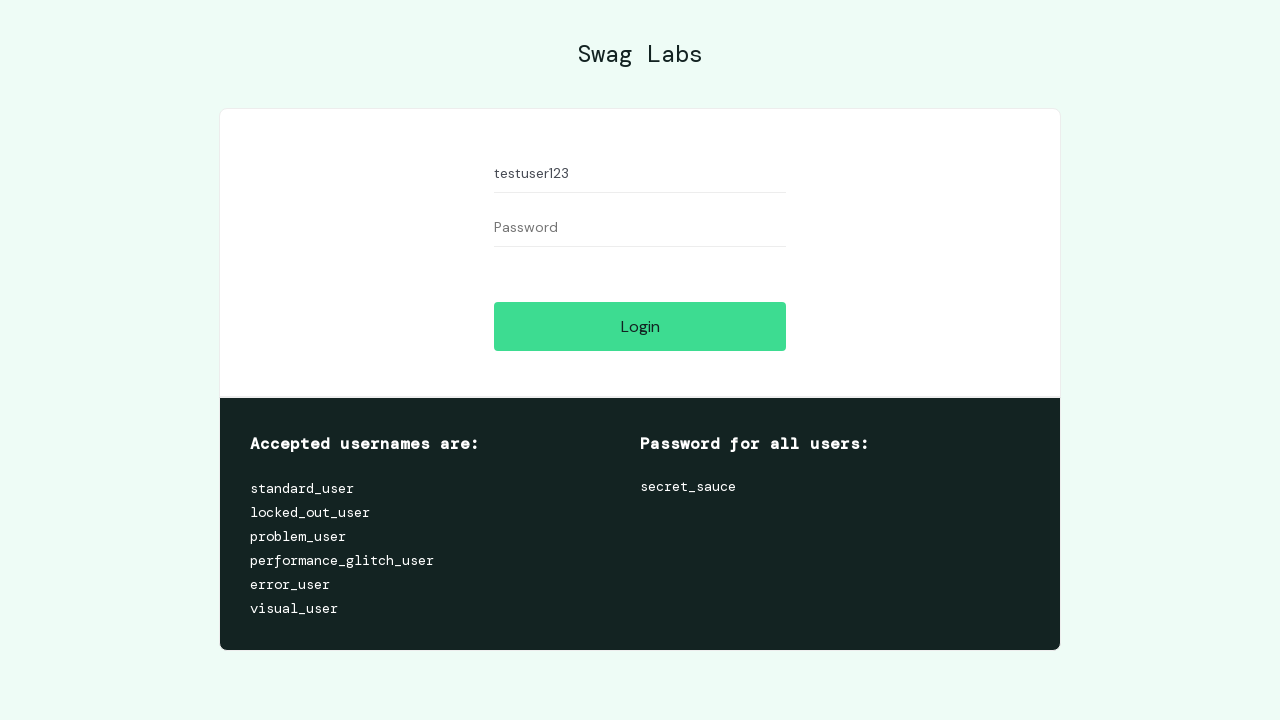

Clicked login button at (640, 326) on #login-button
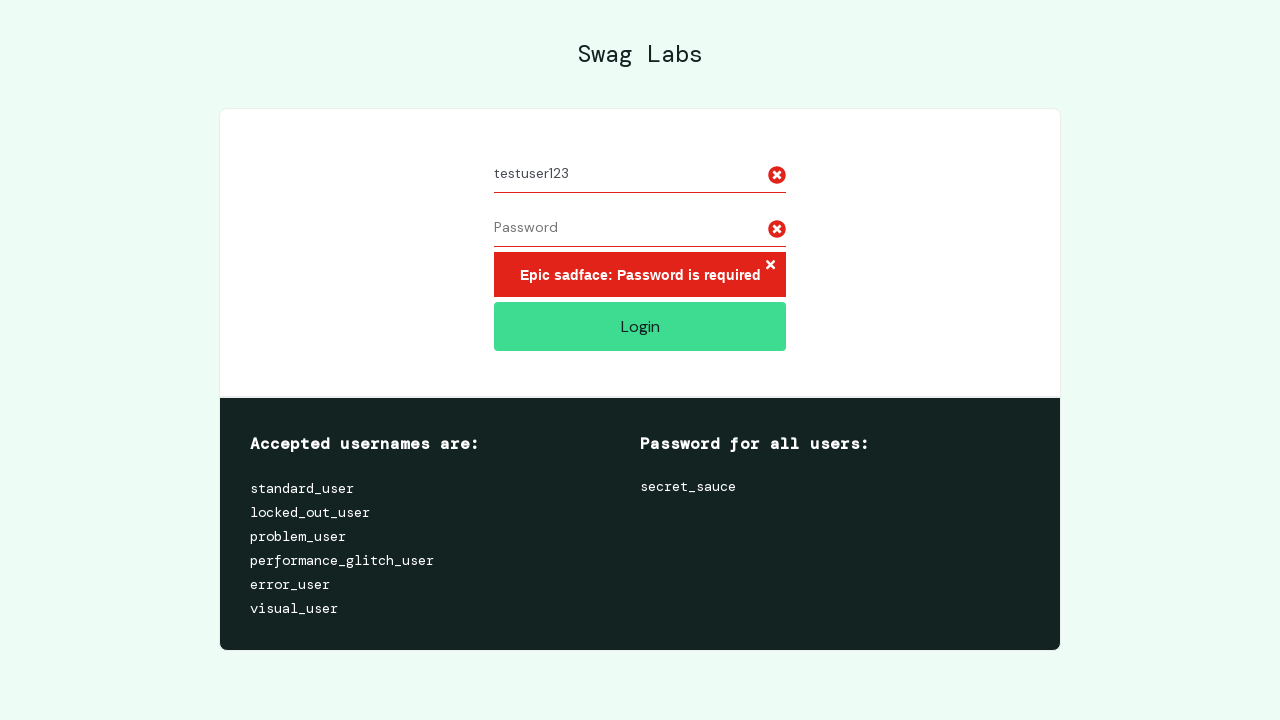

Error message appeared indicating password validation failure
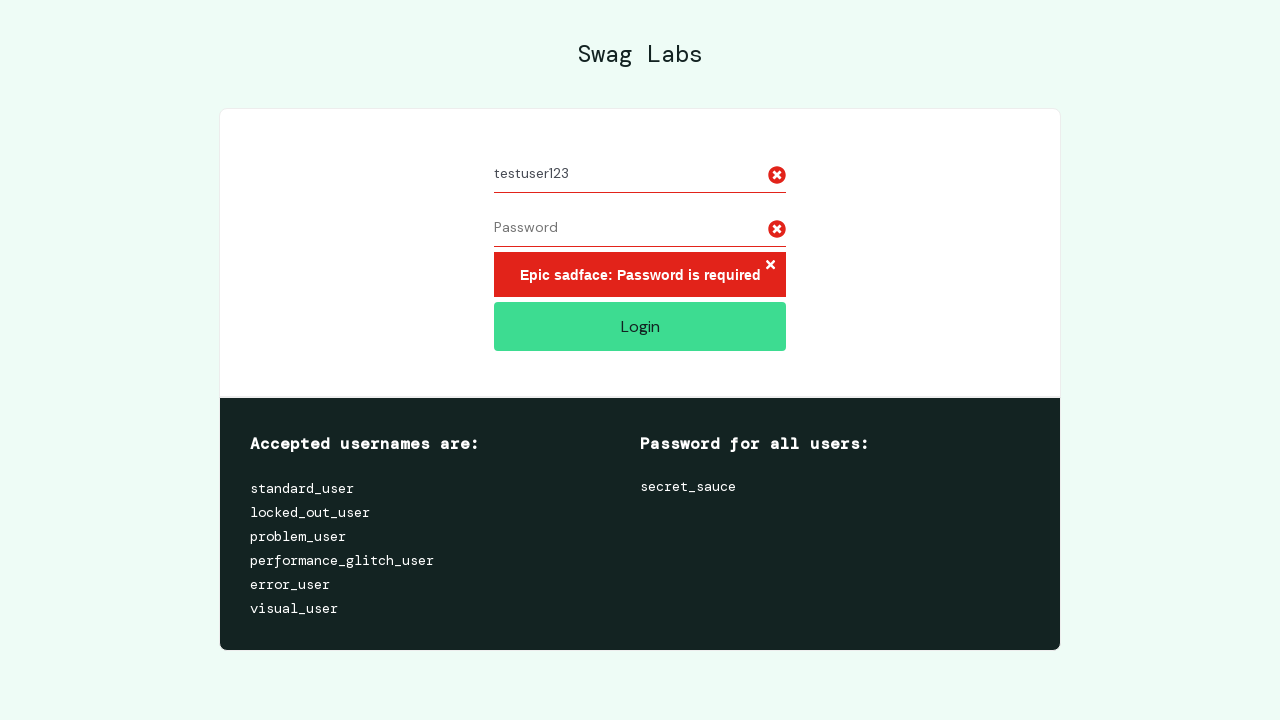

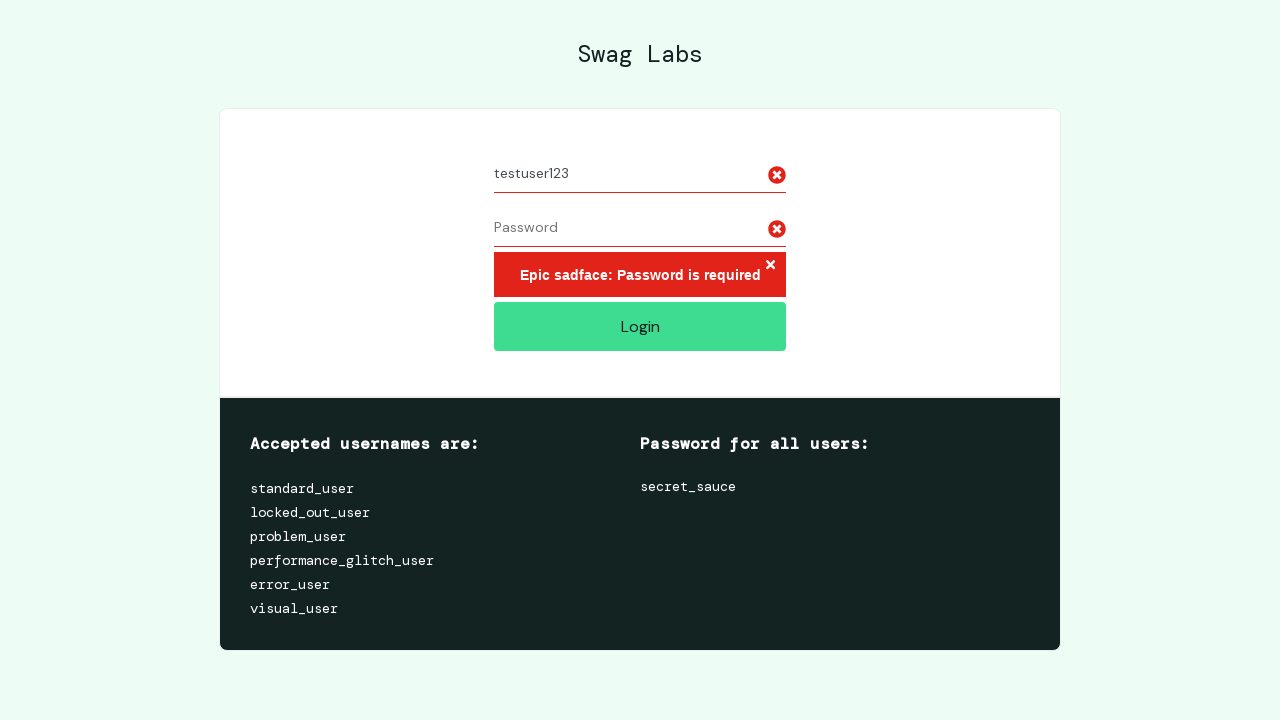